Tests that todo data persists after page reload

Starting URL: https://demo.playwright.dev/todomvc

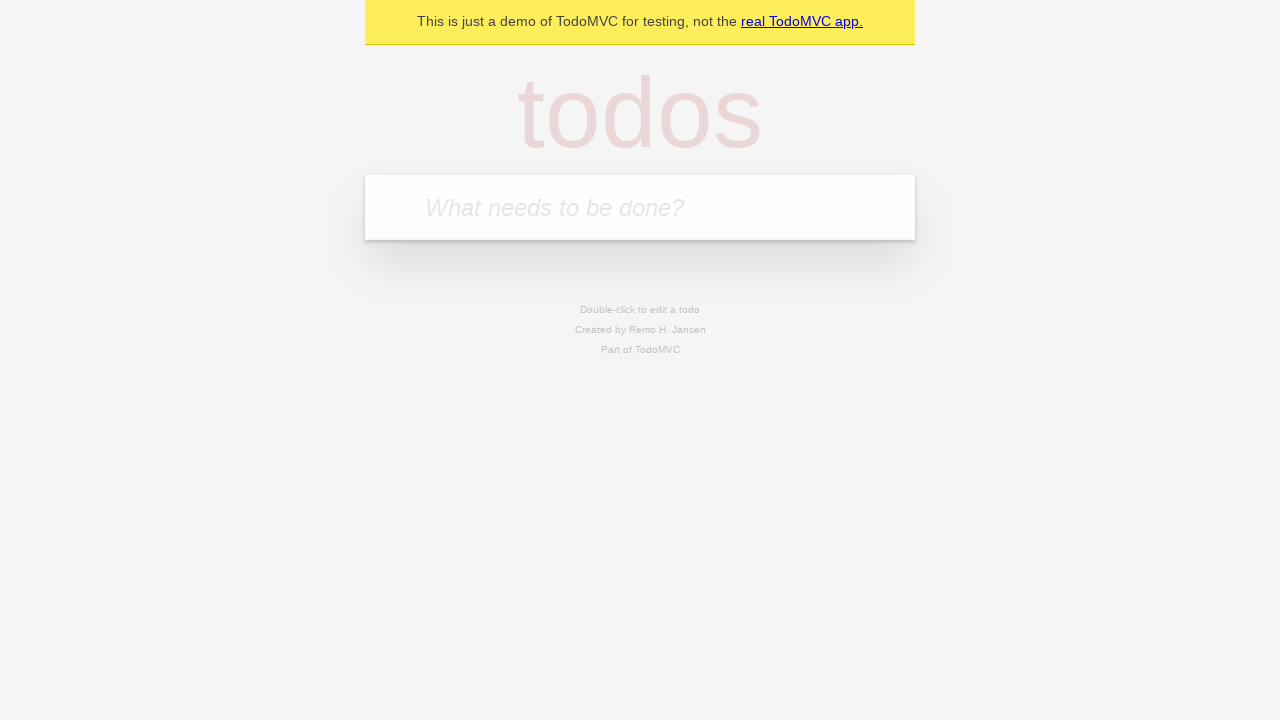

Filled todo input field with 'buy some cheese' on internal:attr=[placeholder="What needs to be done?"i]
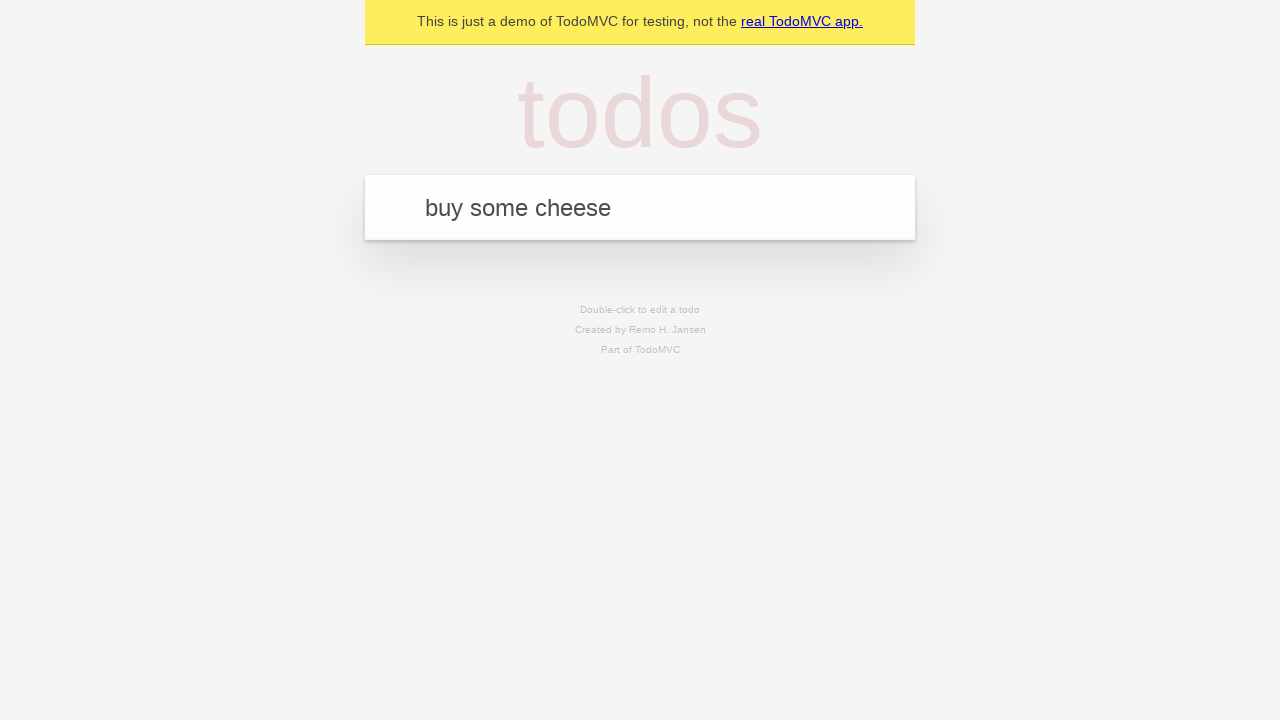

Pressed Enter to create todo 'buy some cheese' on internal:attr=[placeholder="What needs to be done?"i]
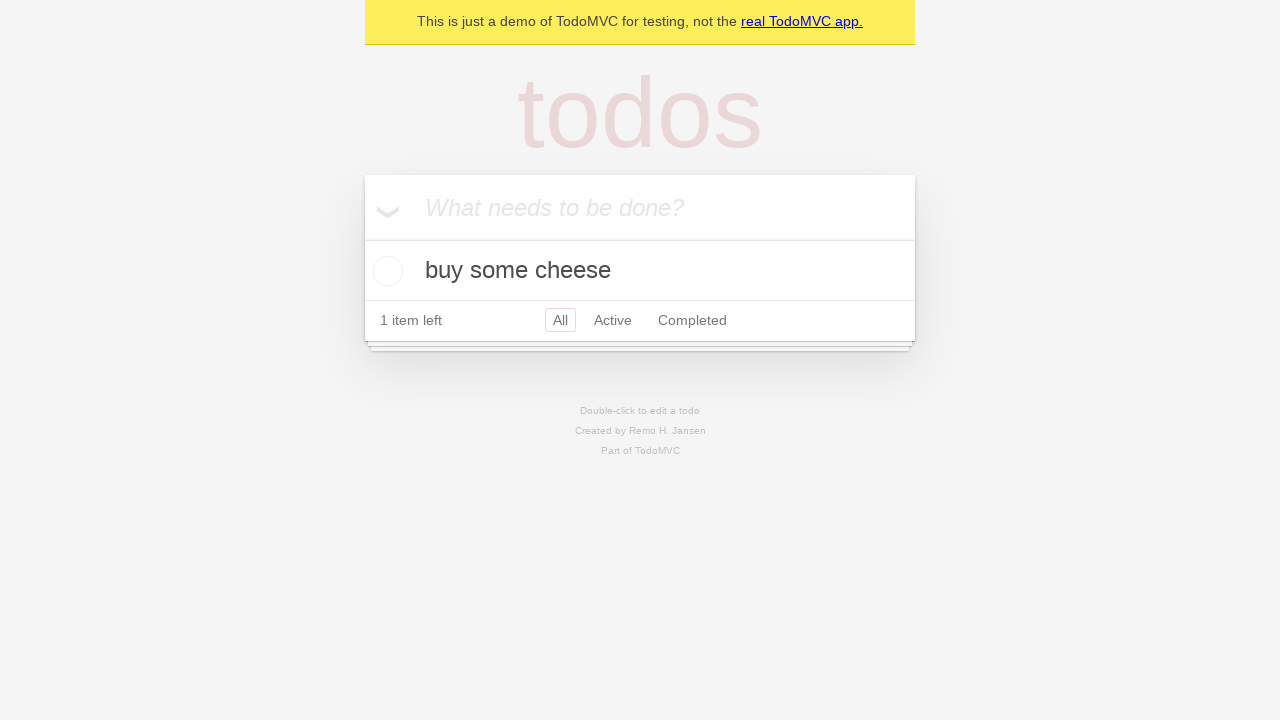

Filled todo input field with 'feed the cat' on internal:attr=[placeholder="What needs to be done?"i]
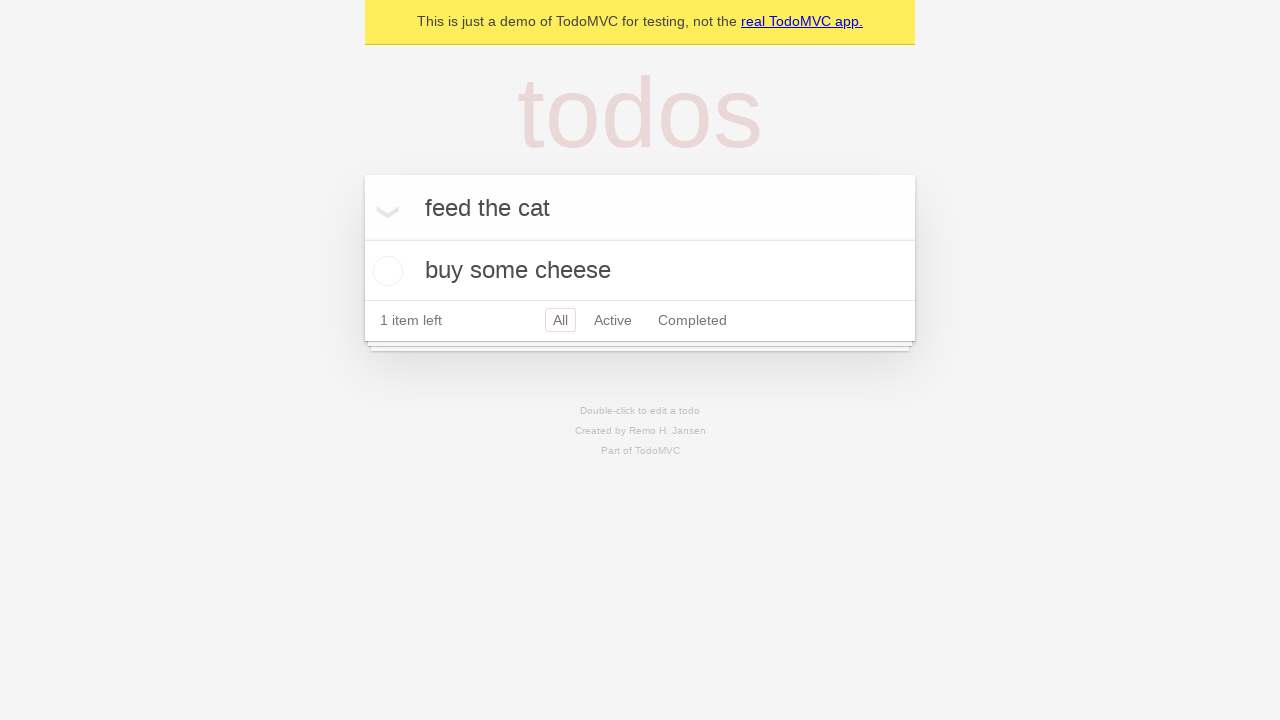

Pressed Enter to create todo 'feed the cat' on internal:attr=[placeholder="What needs to be done?"i]
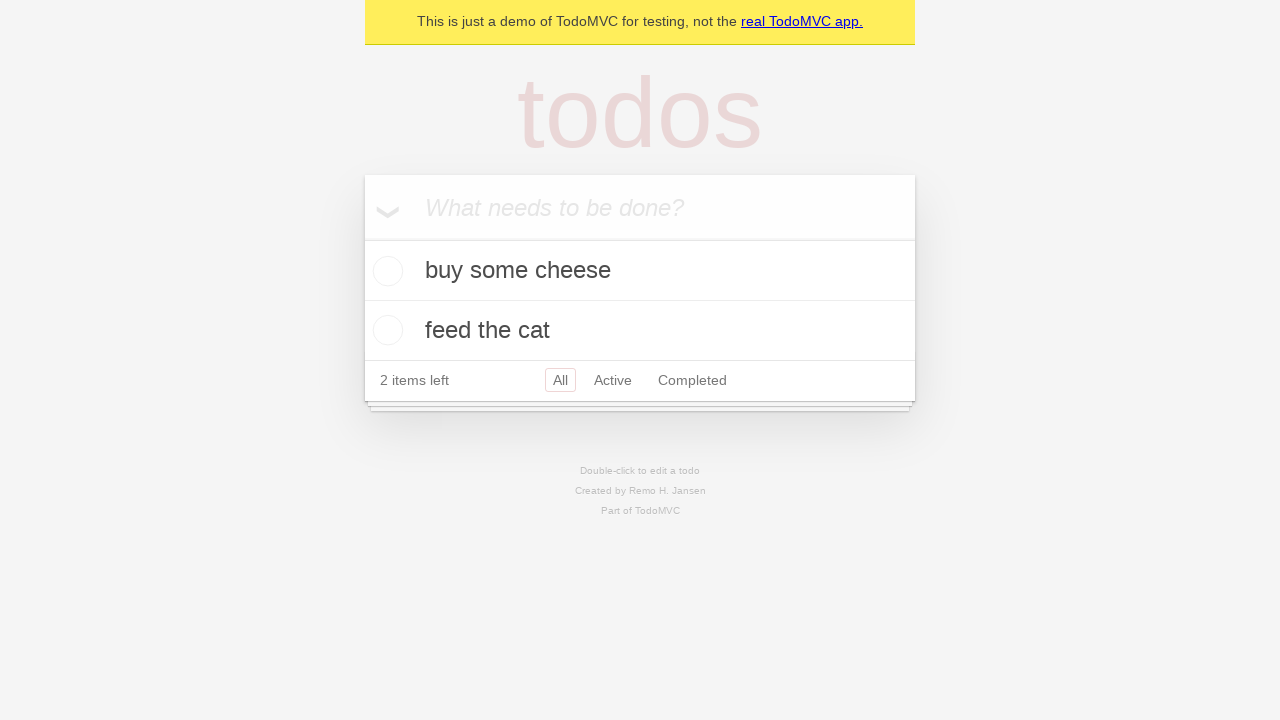

Waited for second todo item to appear
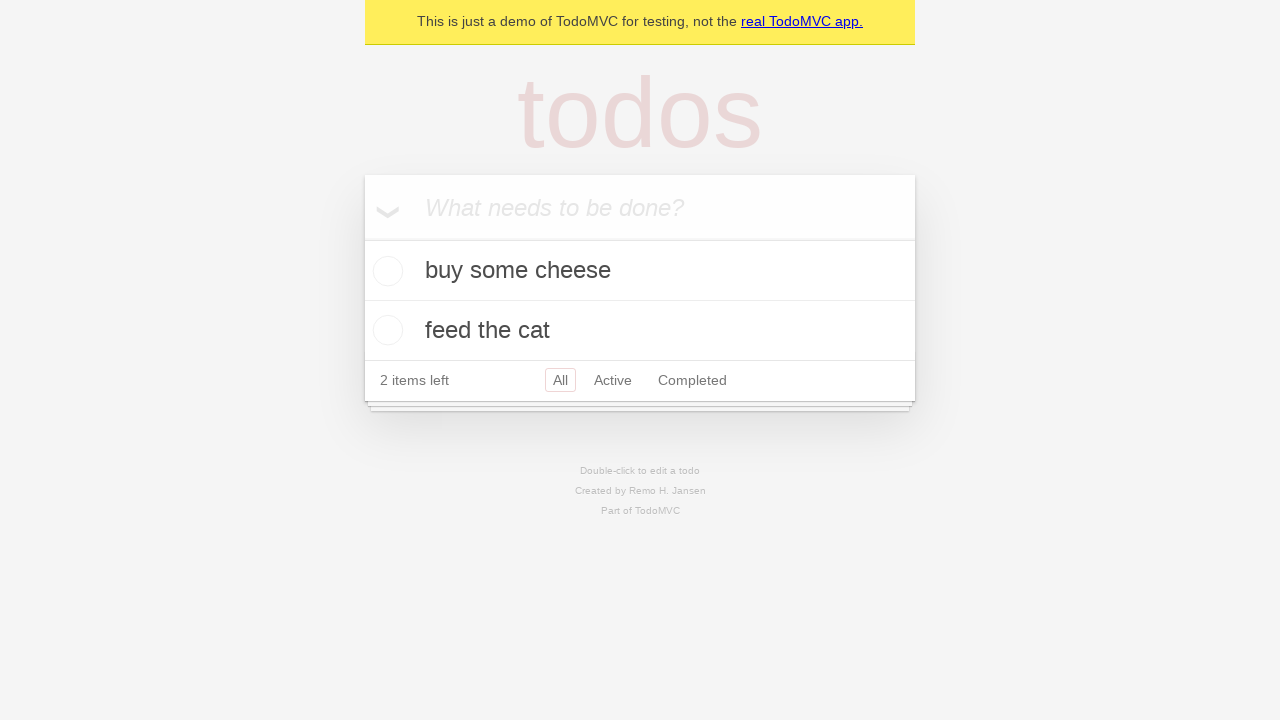

Checked the first todo item at (385, 271) on [data-testid='todo-item'] >> nth=0 >> internal:role=checkbox
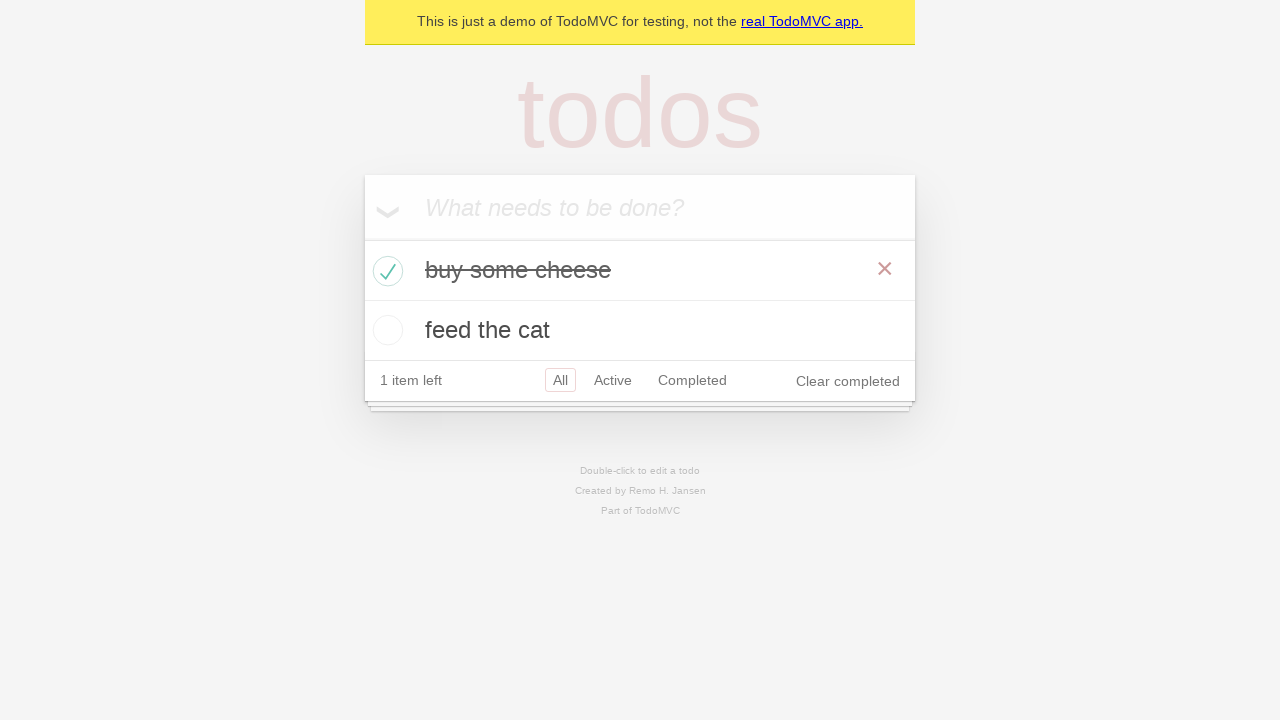

Reloaded the page to test data persistence
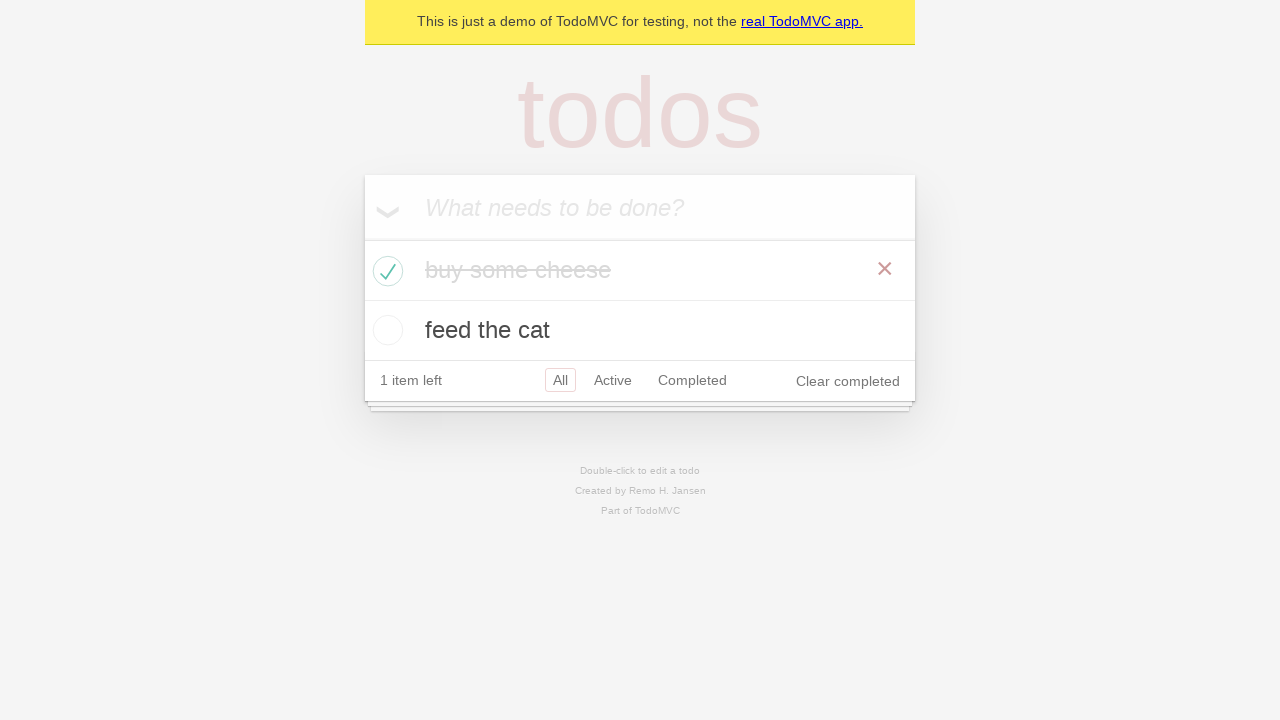

Verified todo items persisted after page reload
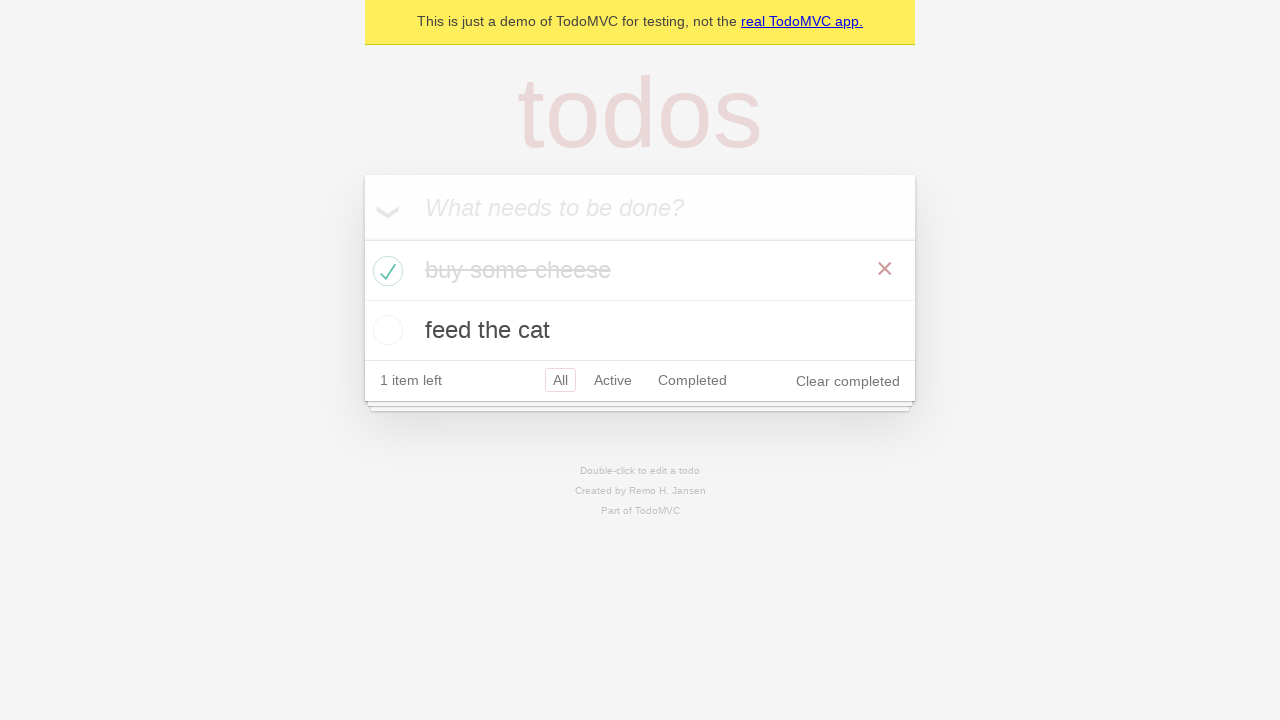

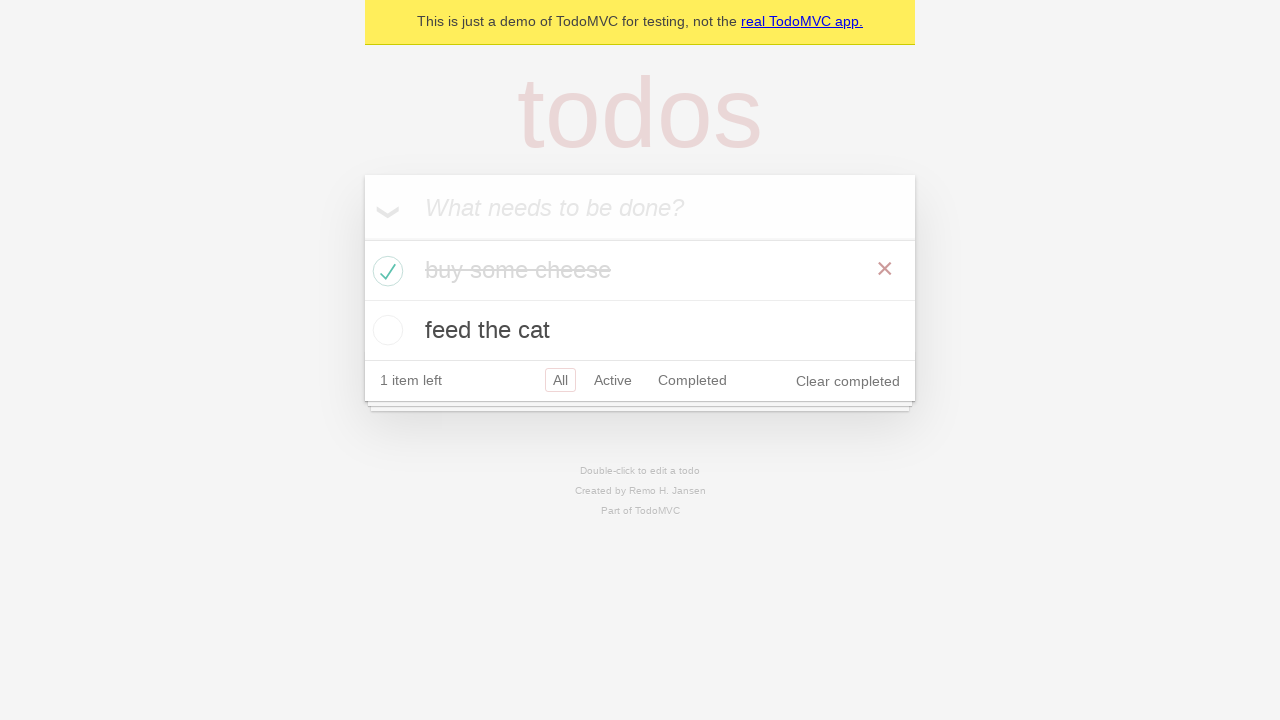